Tests browser window/tab handling by clicking a button that opens a new tab, switching to the new tab, and verifying the content displayed in the new tab.

Starting URL: https://demoqa.com/browser-windows

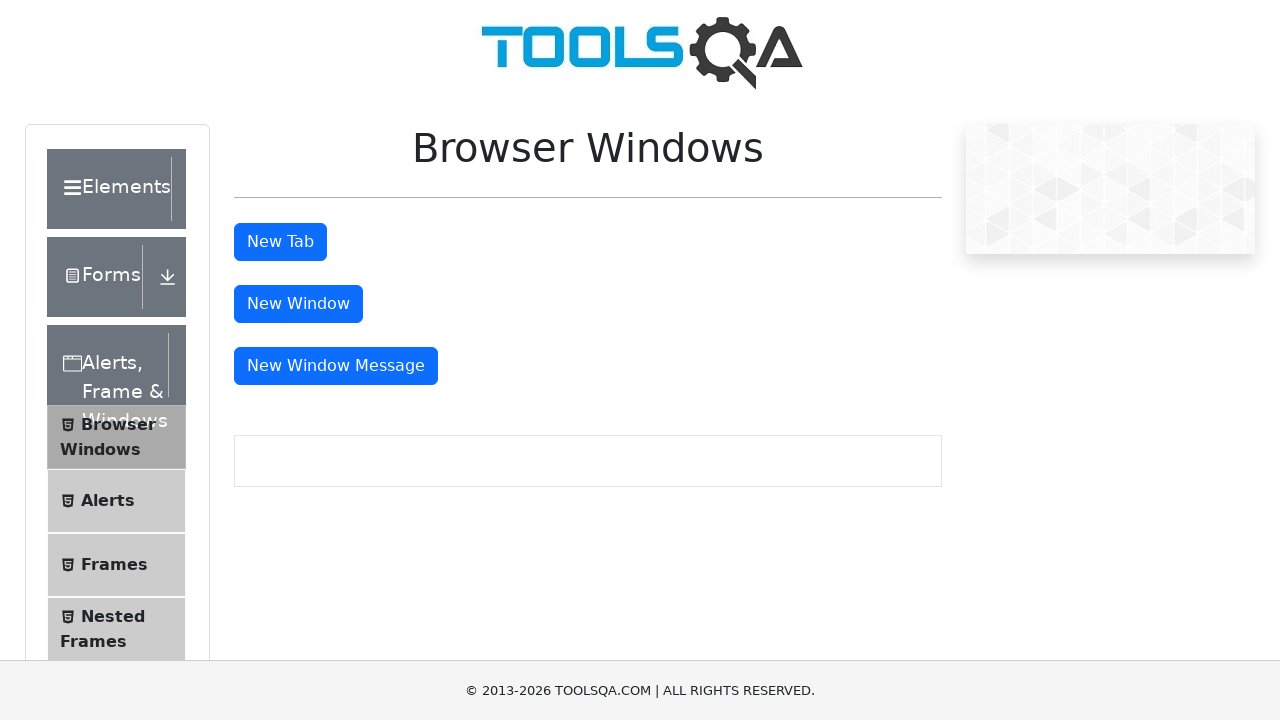

Clicked 'New Tab' button to open a new tab at (280, 242) on #tabButton
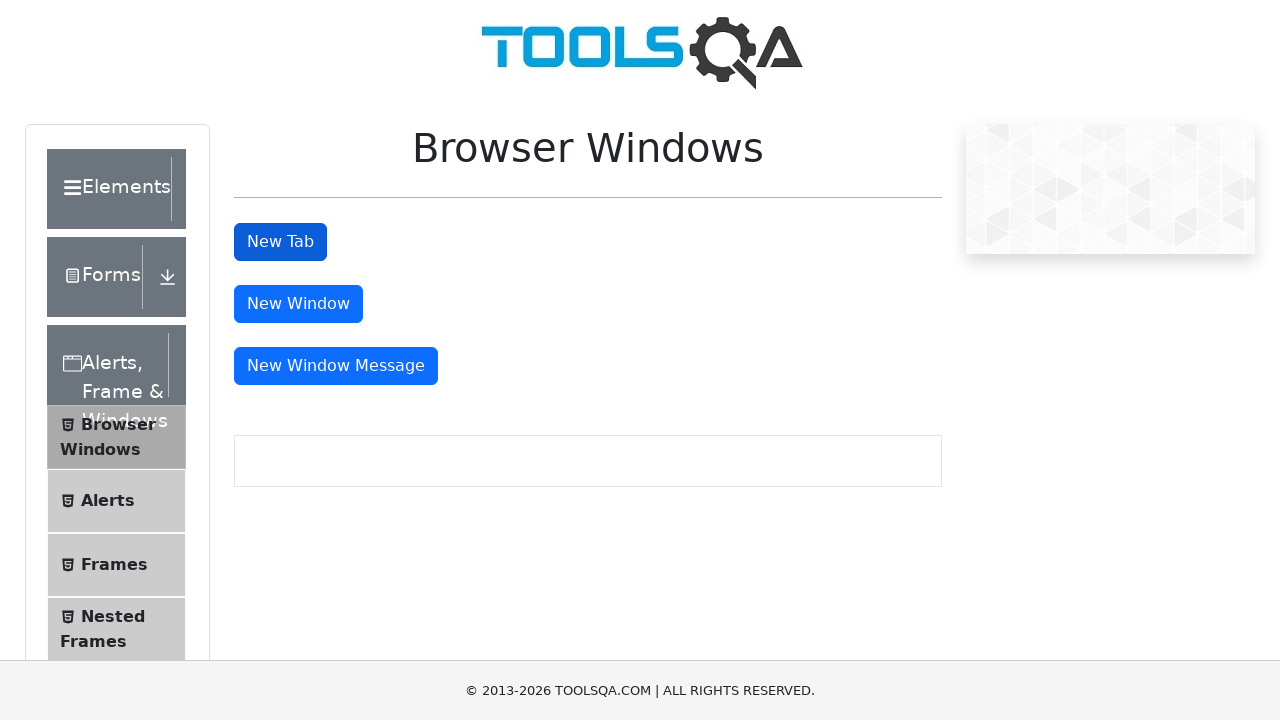

Captured the newly opened tab/page
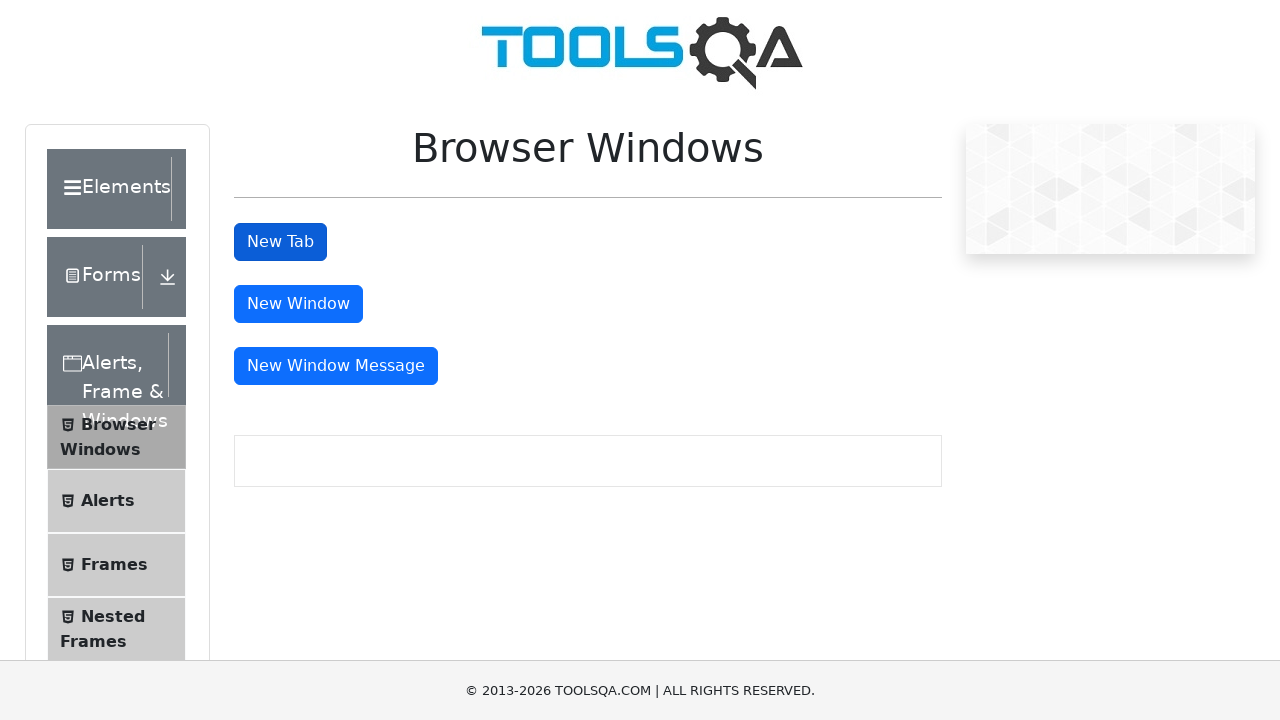

New tab loaded successfully
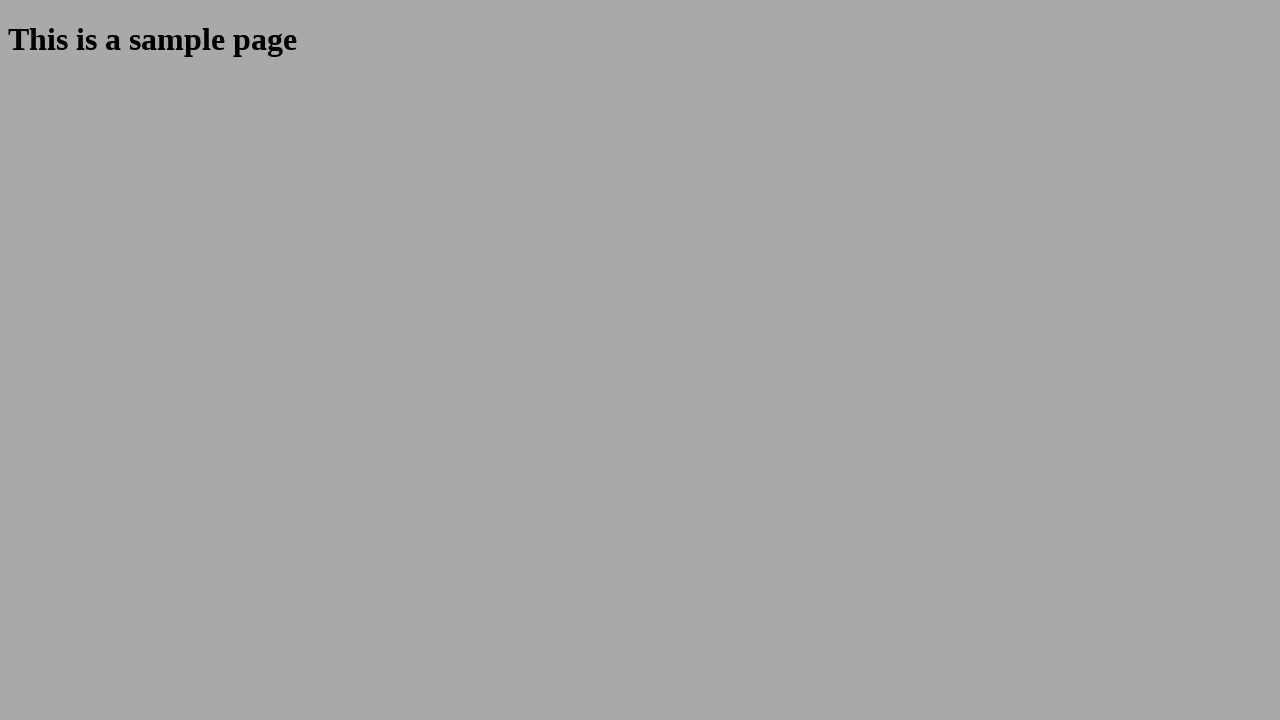

Sample heading element is visible in the new tab
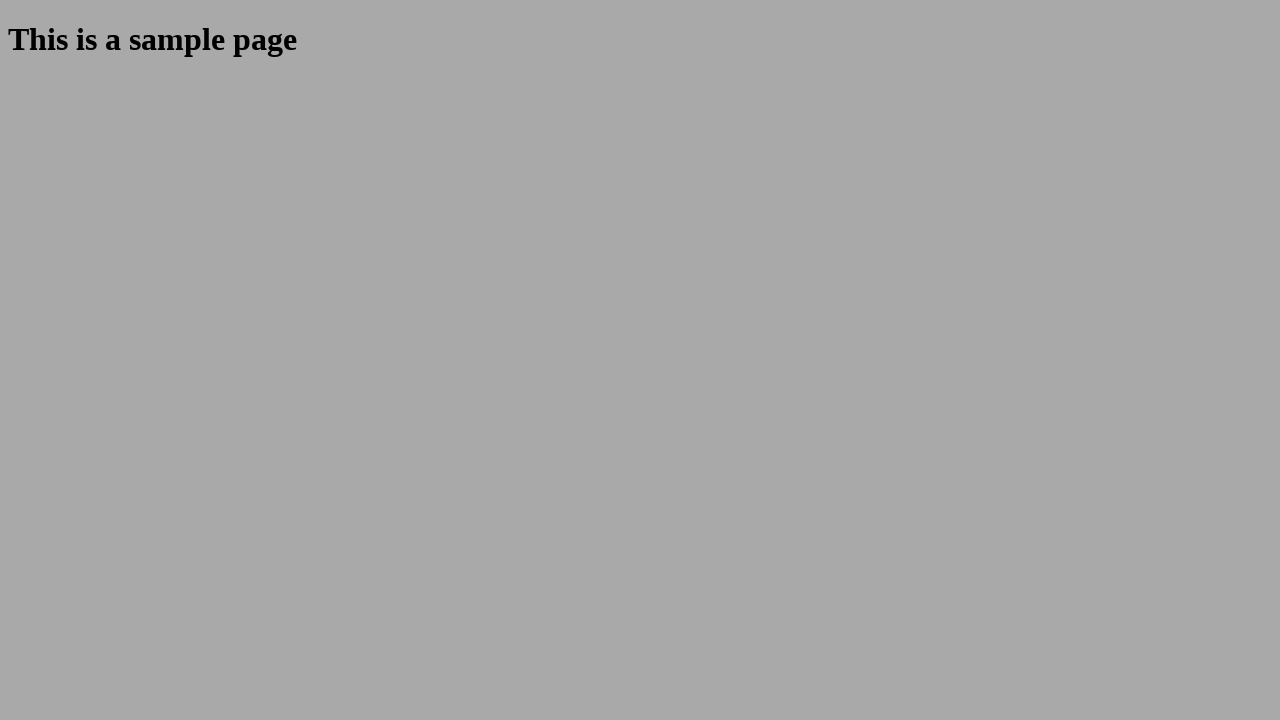

Retrieved heading text: 'This is a sample page'
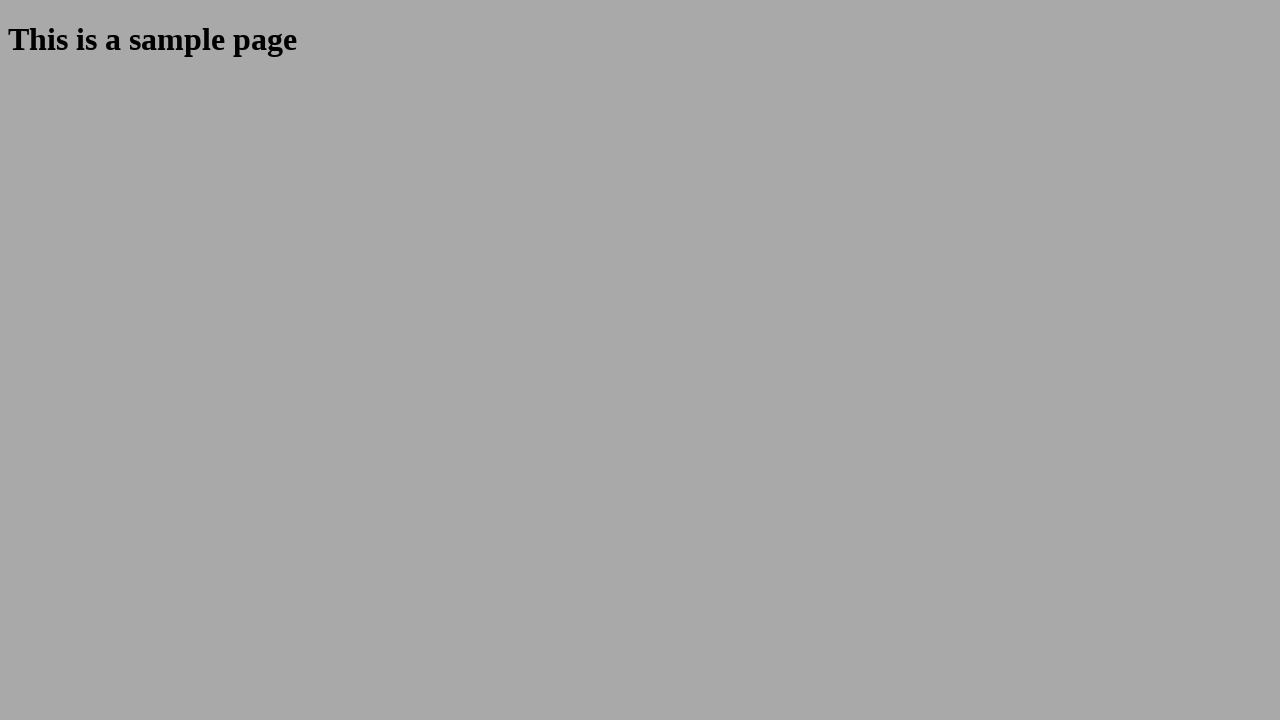

Closed the new tab
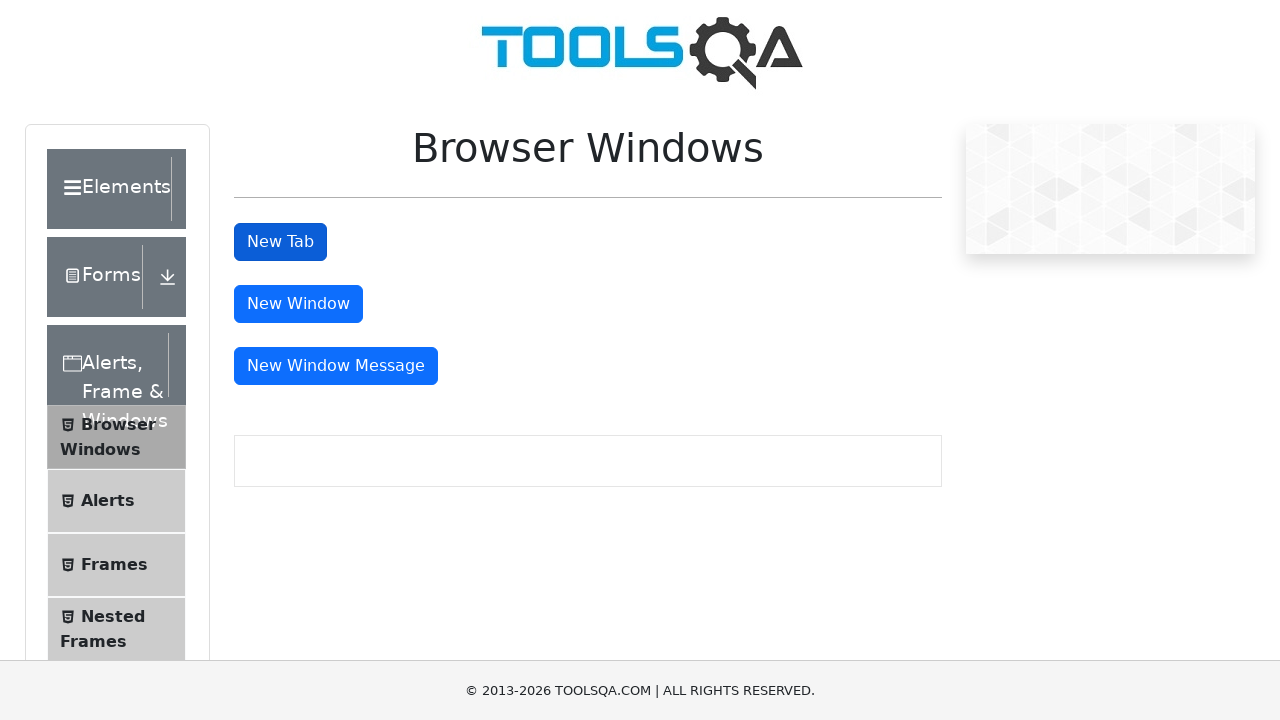

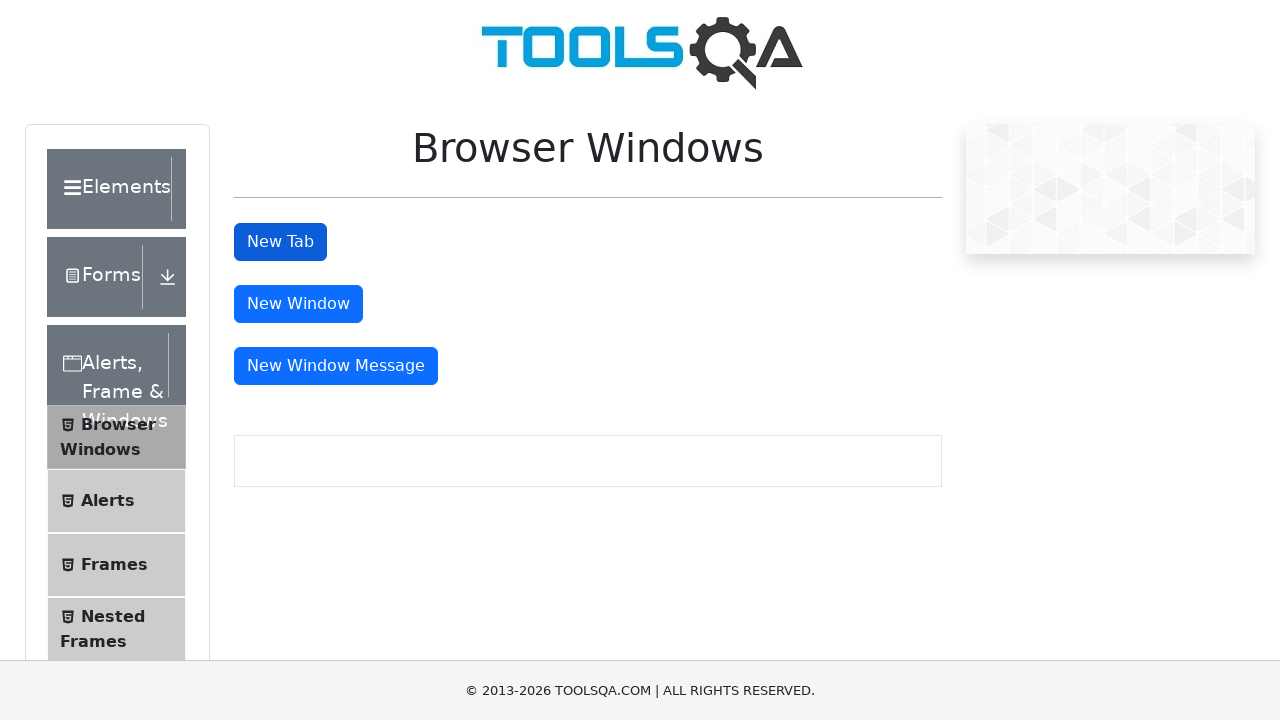